Tests a registration form by filling in required fields (name, surname, email, phone, address) and verifying successful registration message appears after submission.

Starting URL: https://suninjuly.github.io/registration1.html

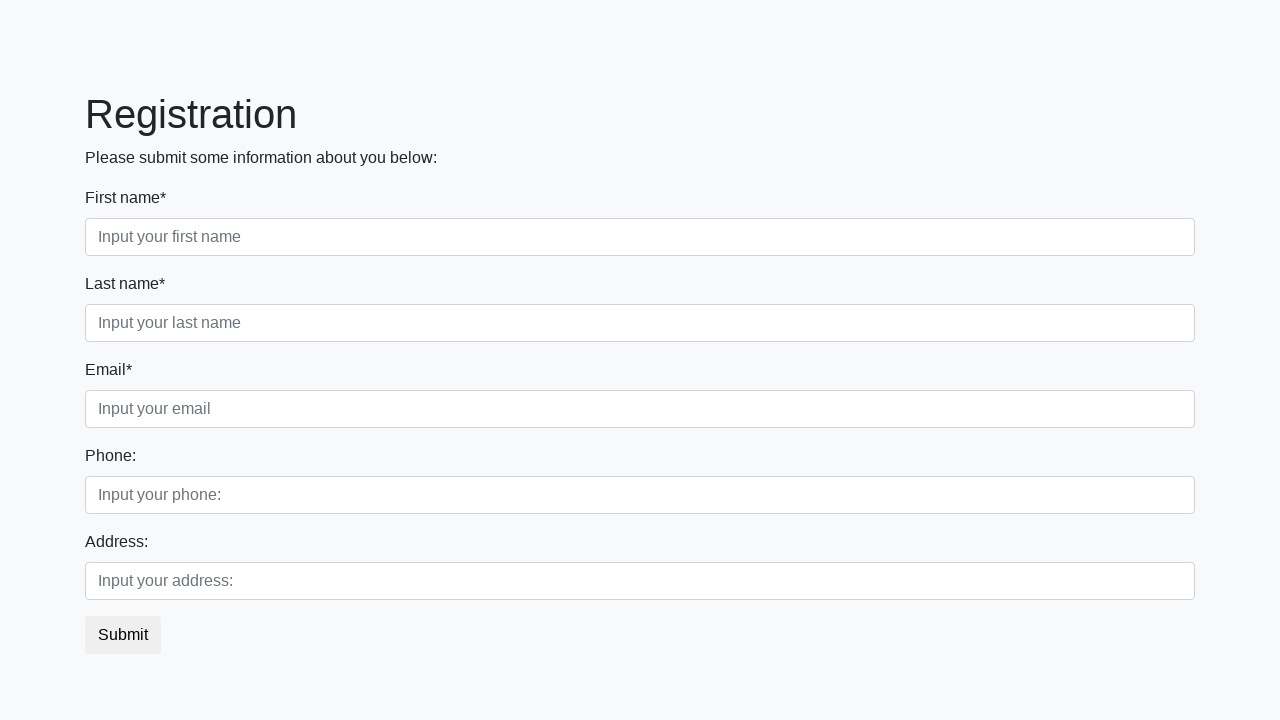

Filled first name field with 'Alexander' on .first[required]
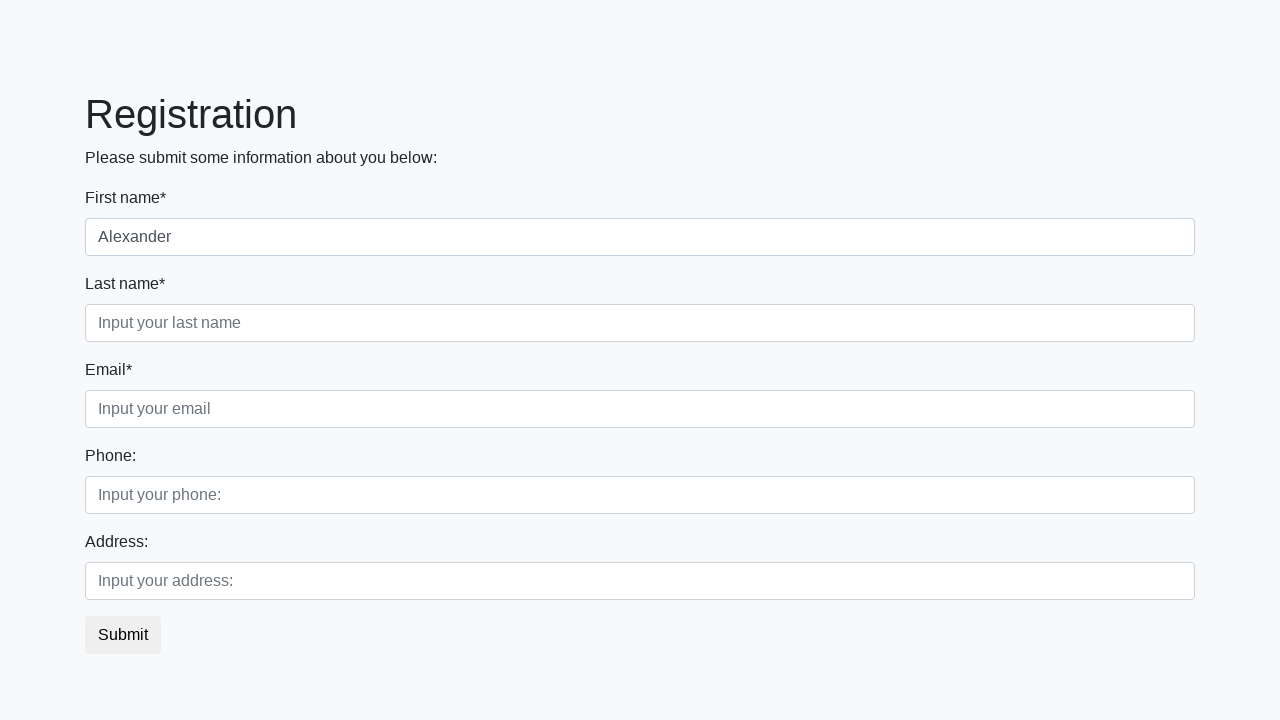

Filled last name field with 'Johnson' on .second[required]
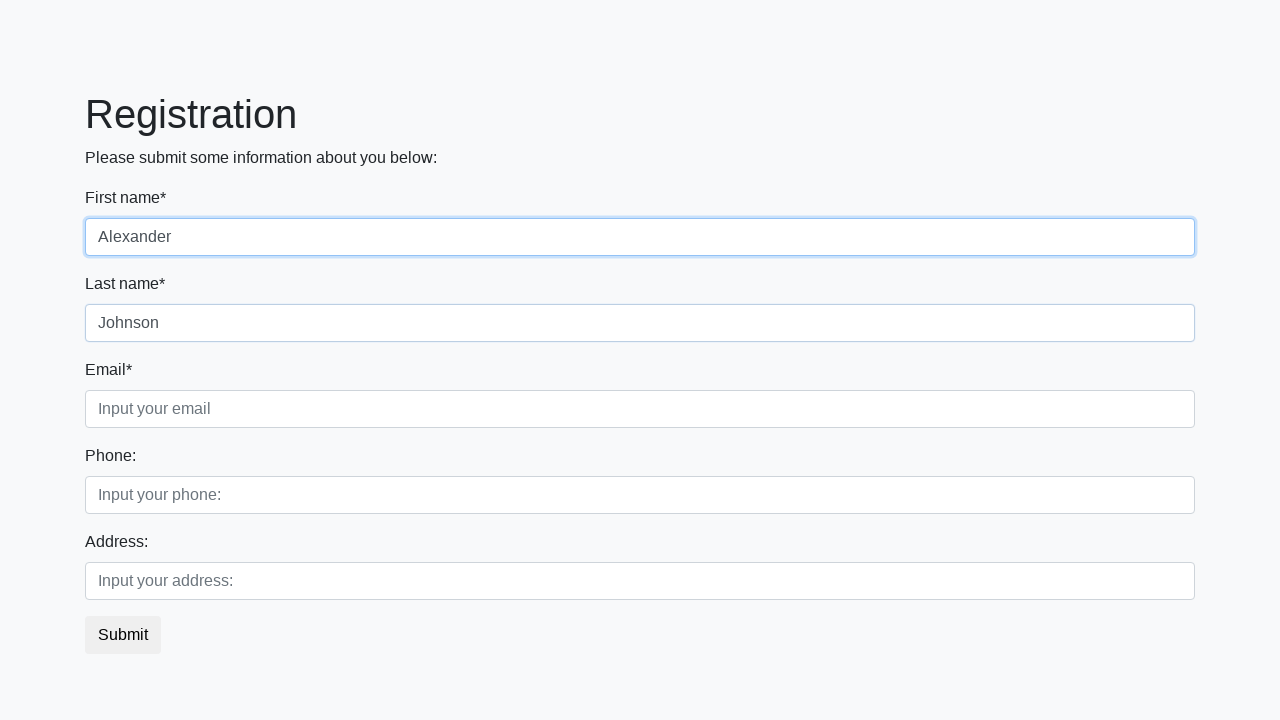

Filled email field with 'alex.johnson@example.com' on .third
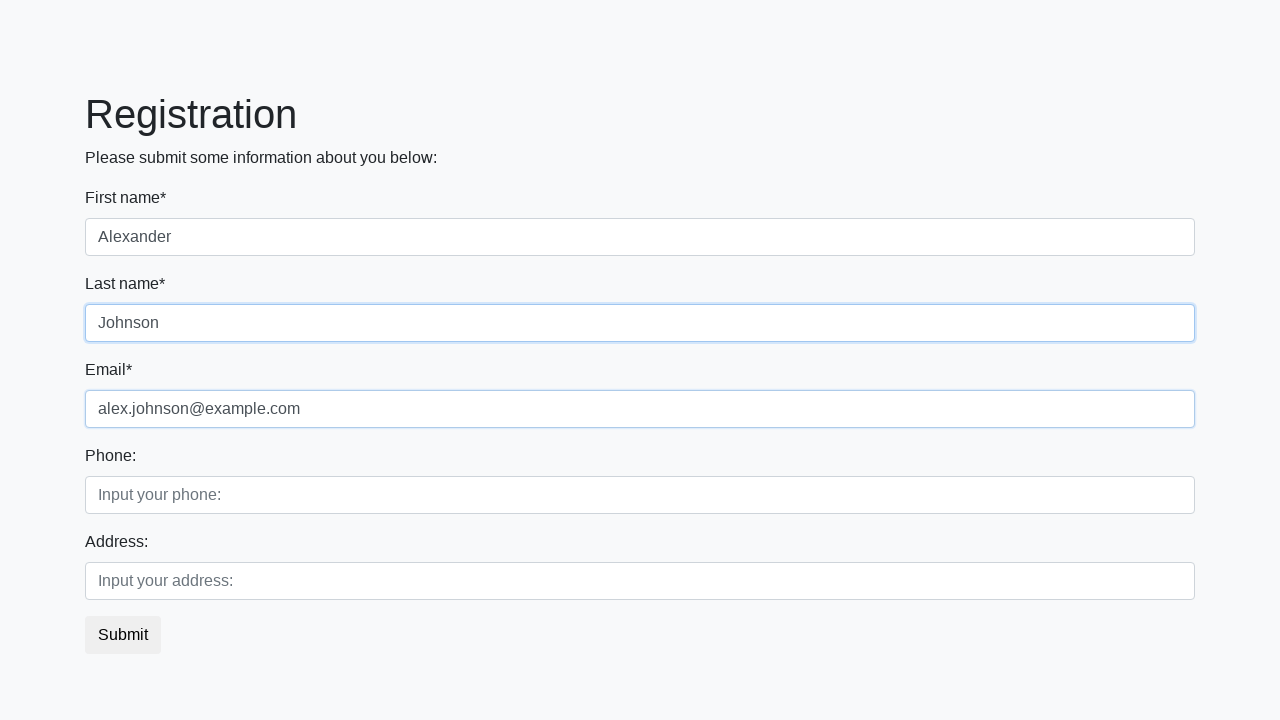

Filled phone field with '+1-555-123-4567' on .second_block .first
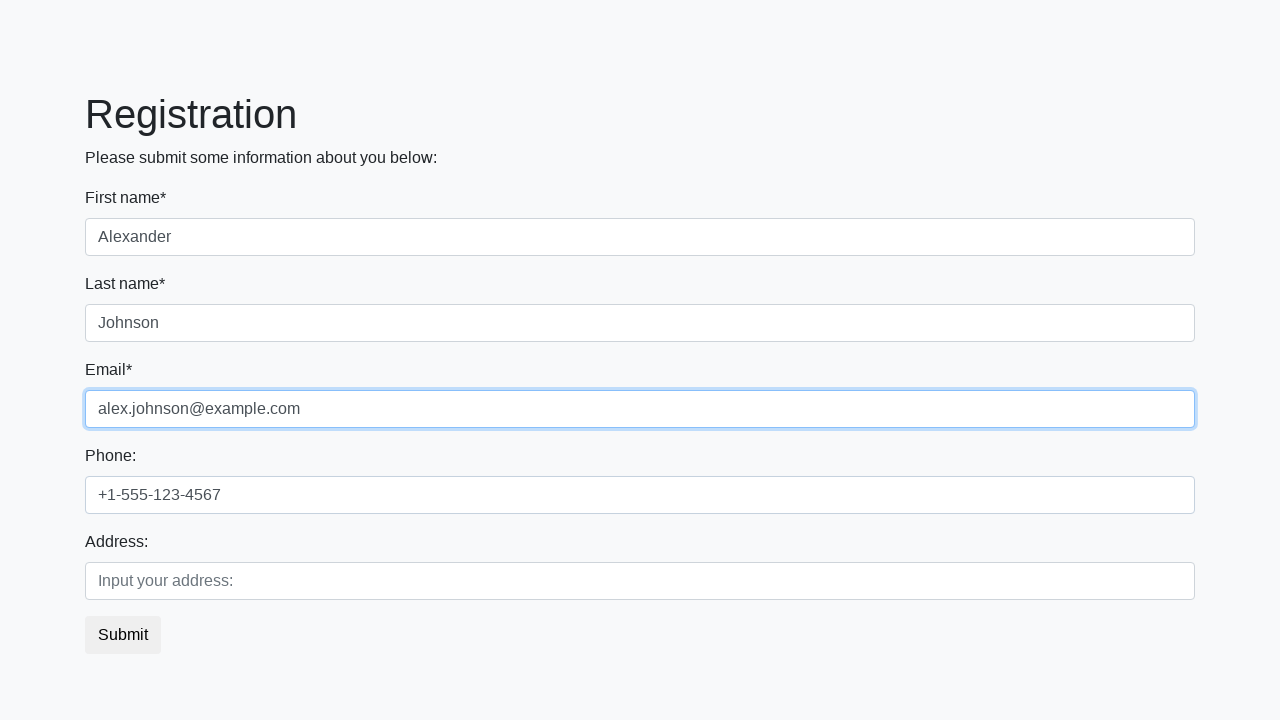

Filled address field with '123 Main Street, Boston' on .second_block .second
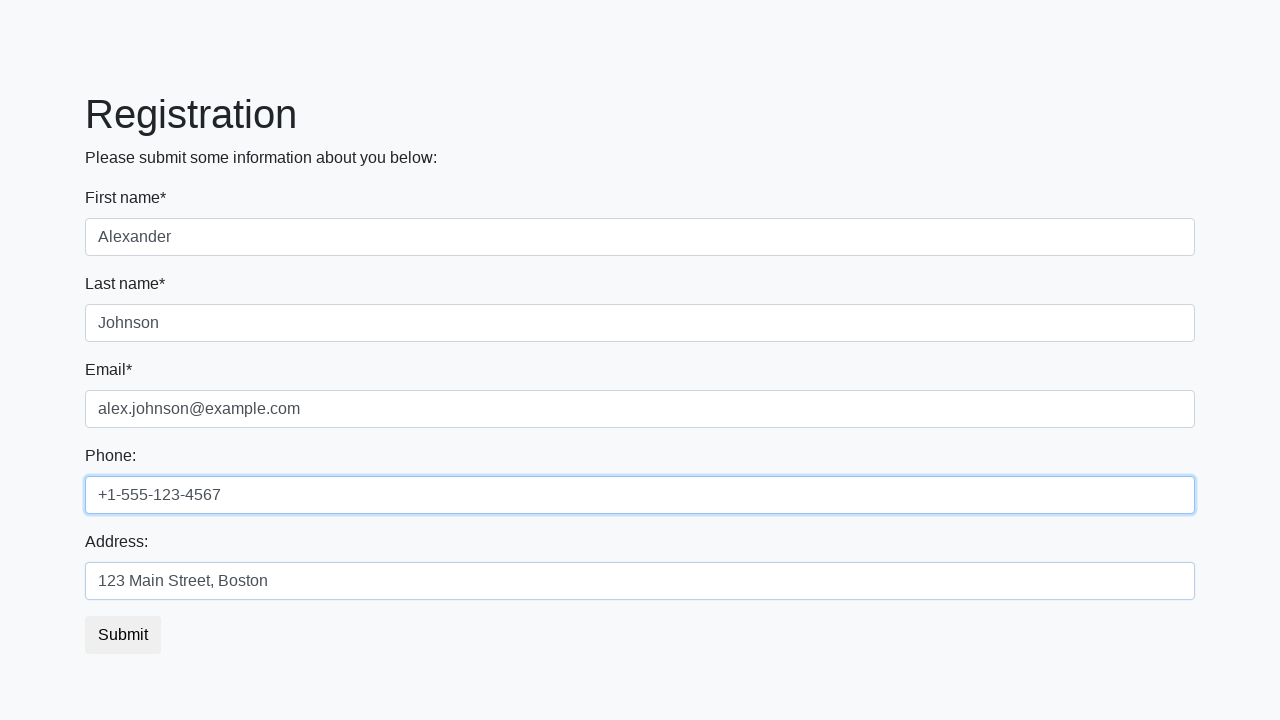

Clicked submit button to register at (123, 635) on button.btn
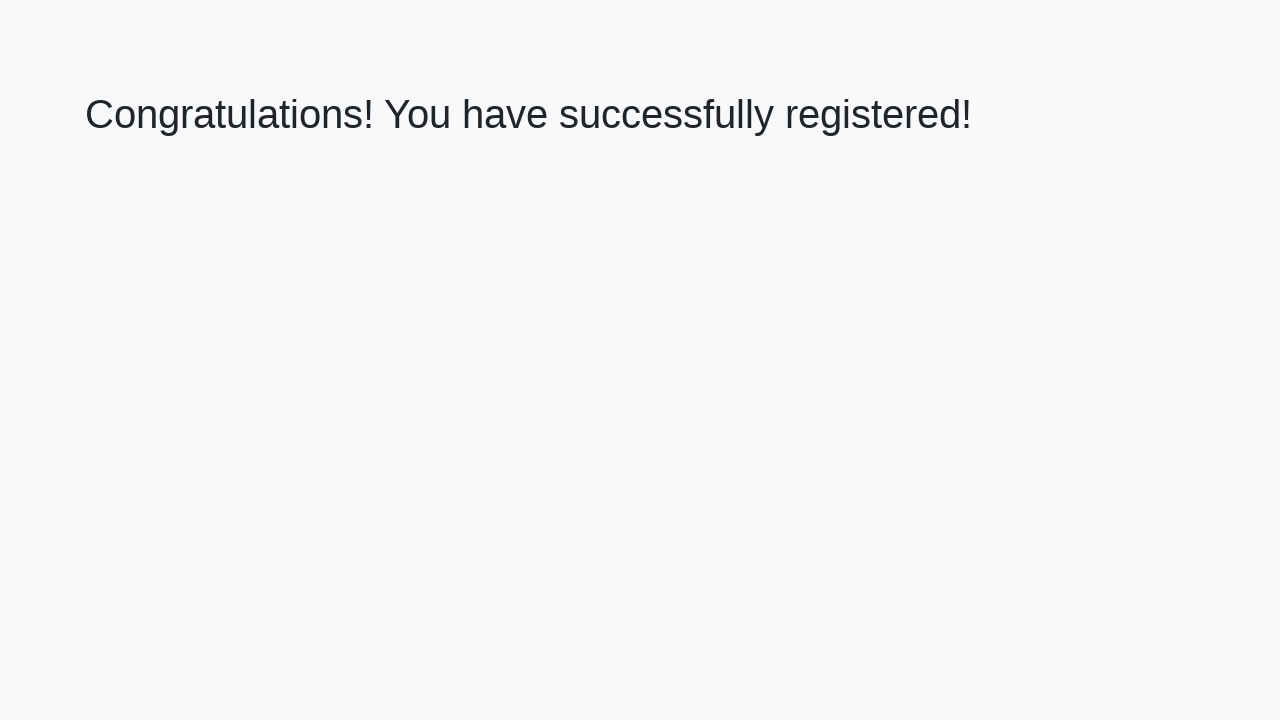

Success message appeared - registration completed
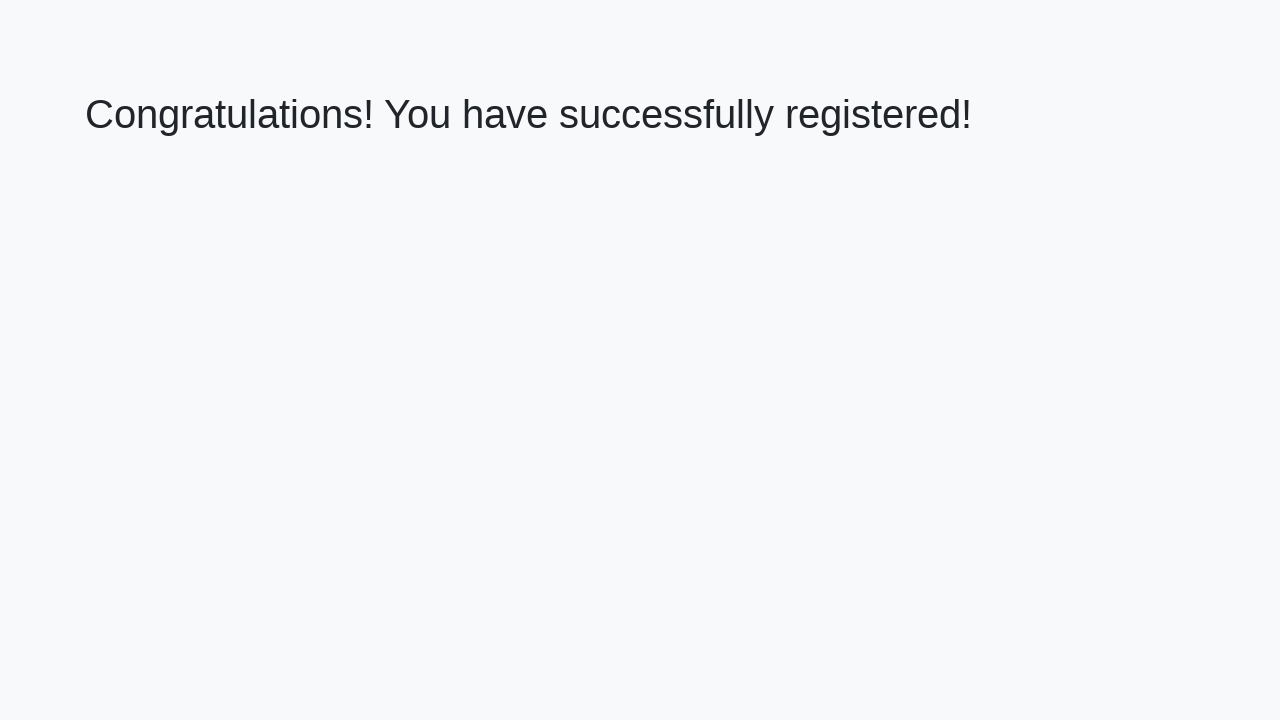

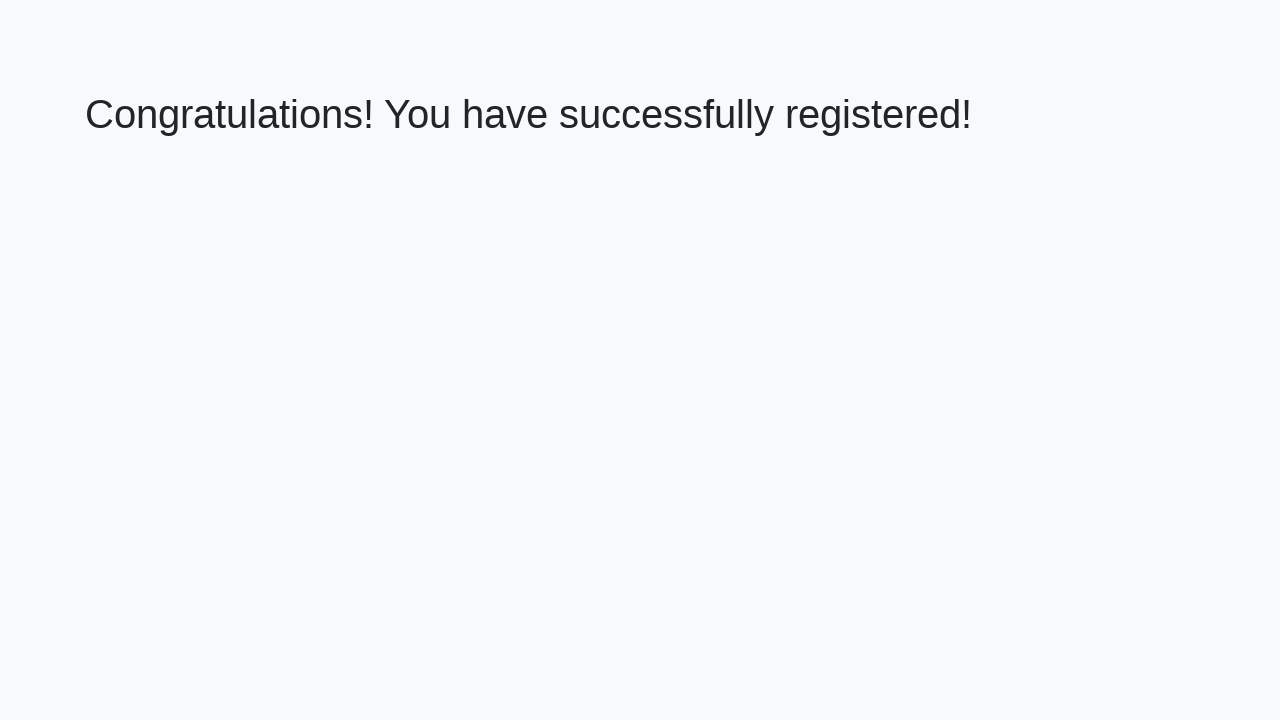